Tests the sixth FAQ accordion item by scrolling to it, clicking the question, and verifying the answer text about scooter charging is displayed.

Starting URL: https://qa-scooter.praktikum-services.ru/

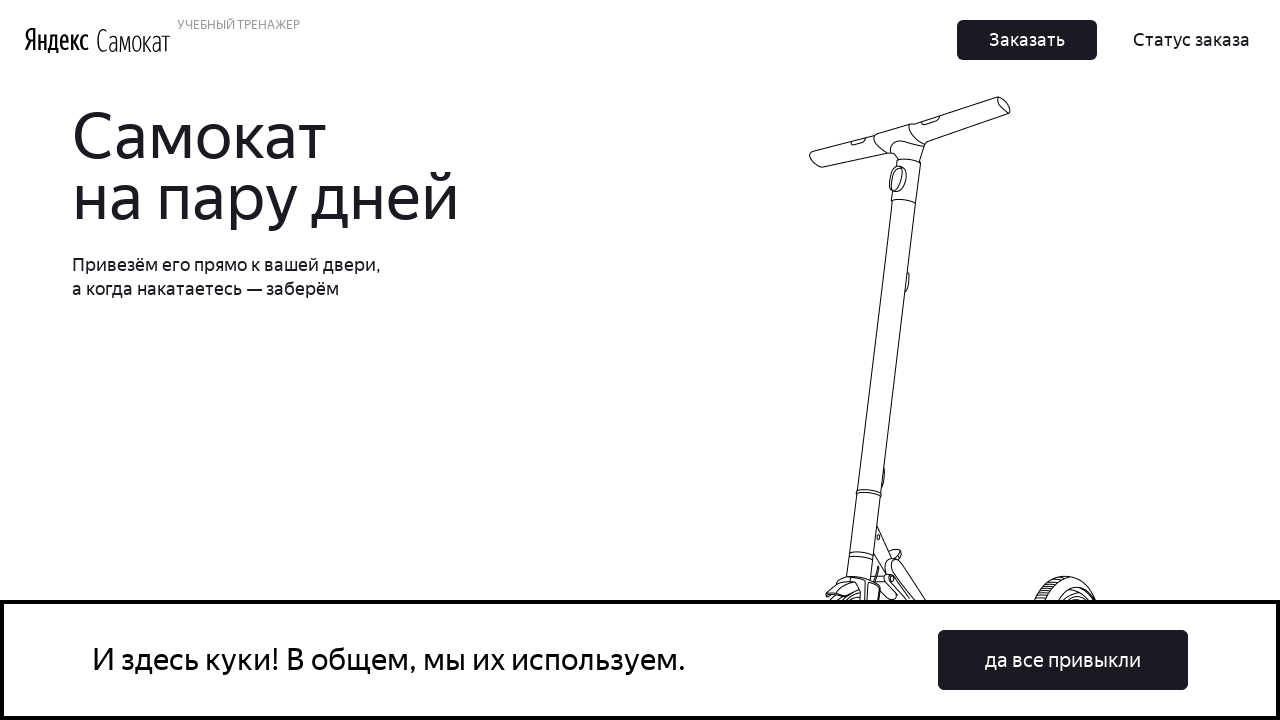

Scrolled to sixth FAQ question into view
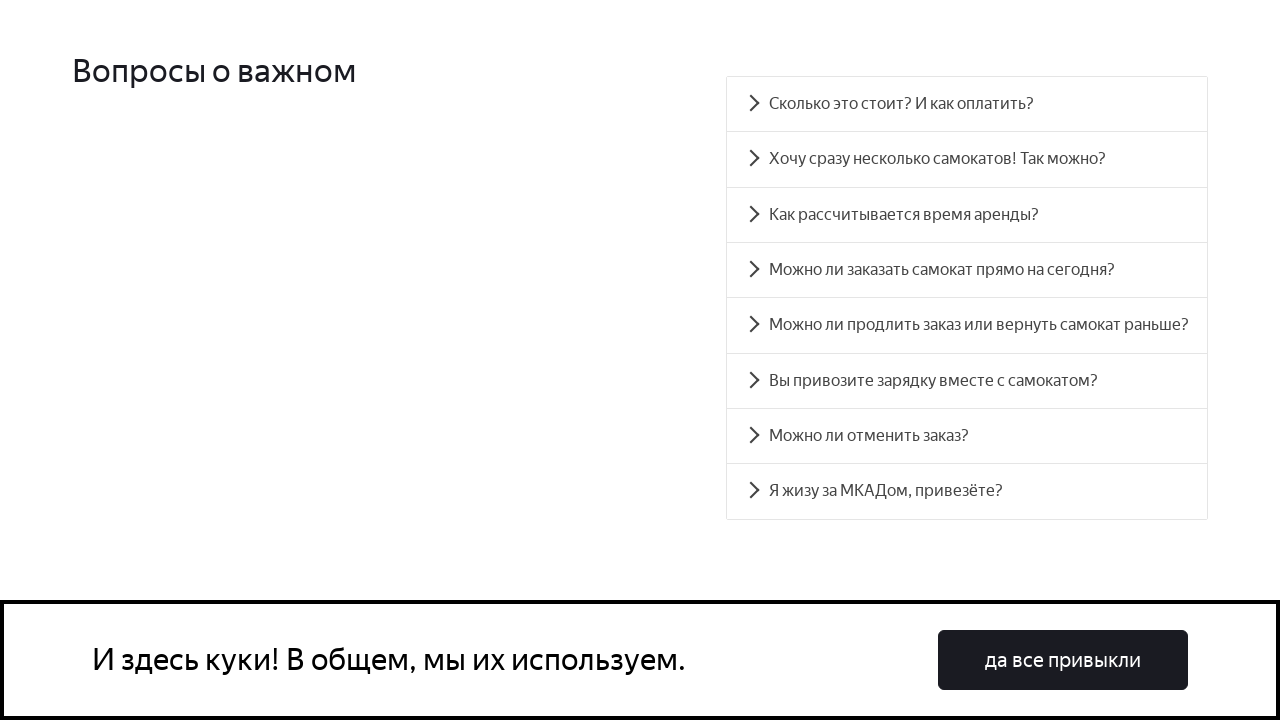

Clicked the sixth FAQ question at (967, 381) on #accordion__heading-5
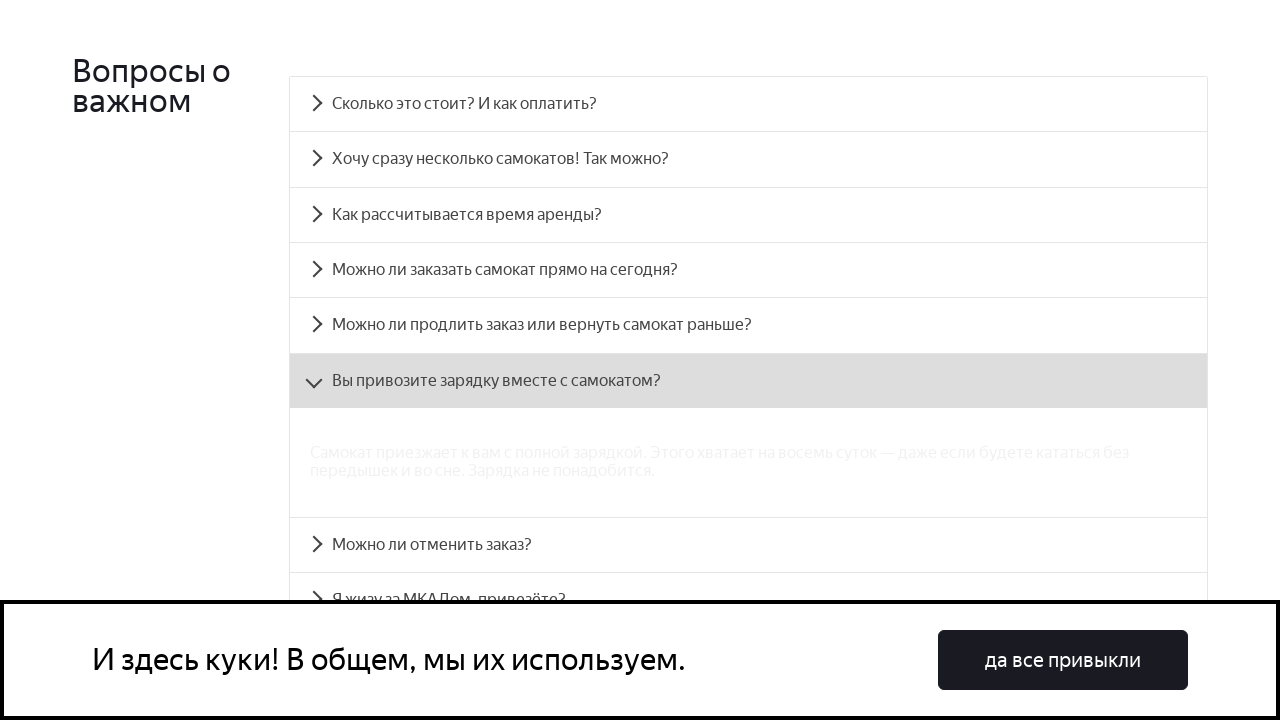

Answer panel for sixth question is now visible
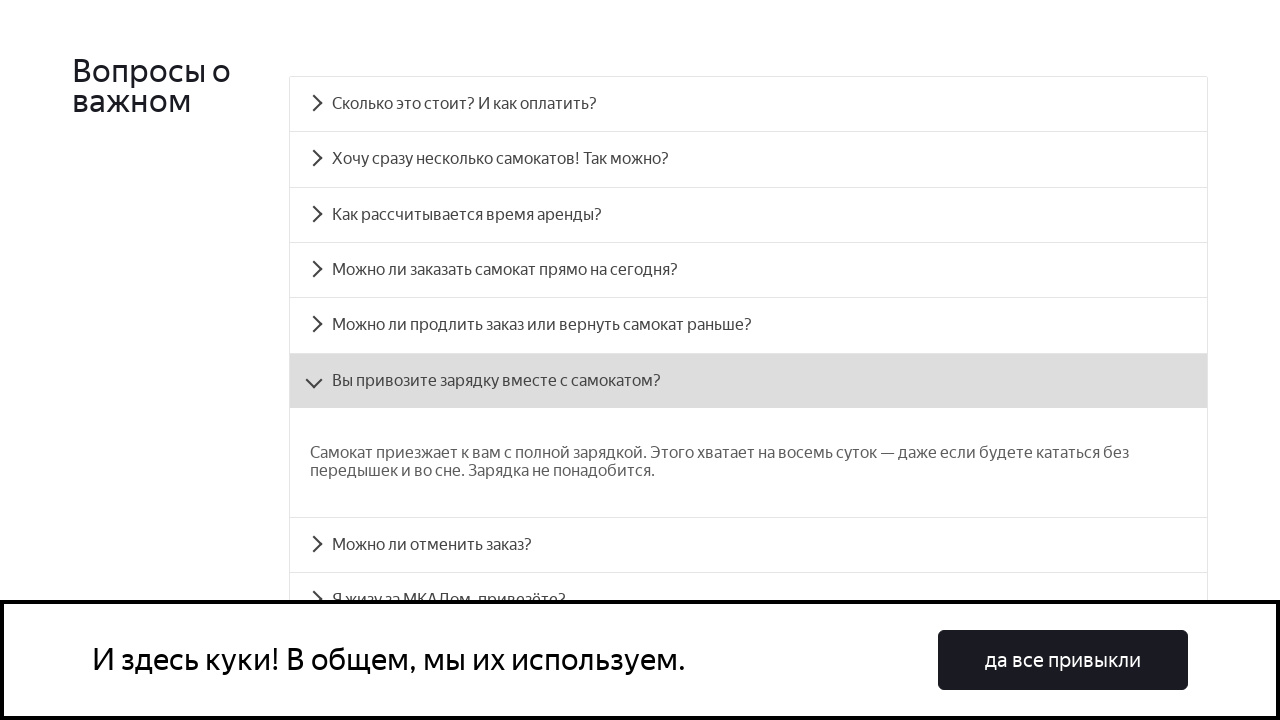

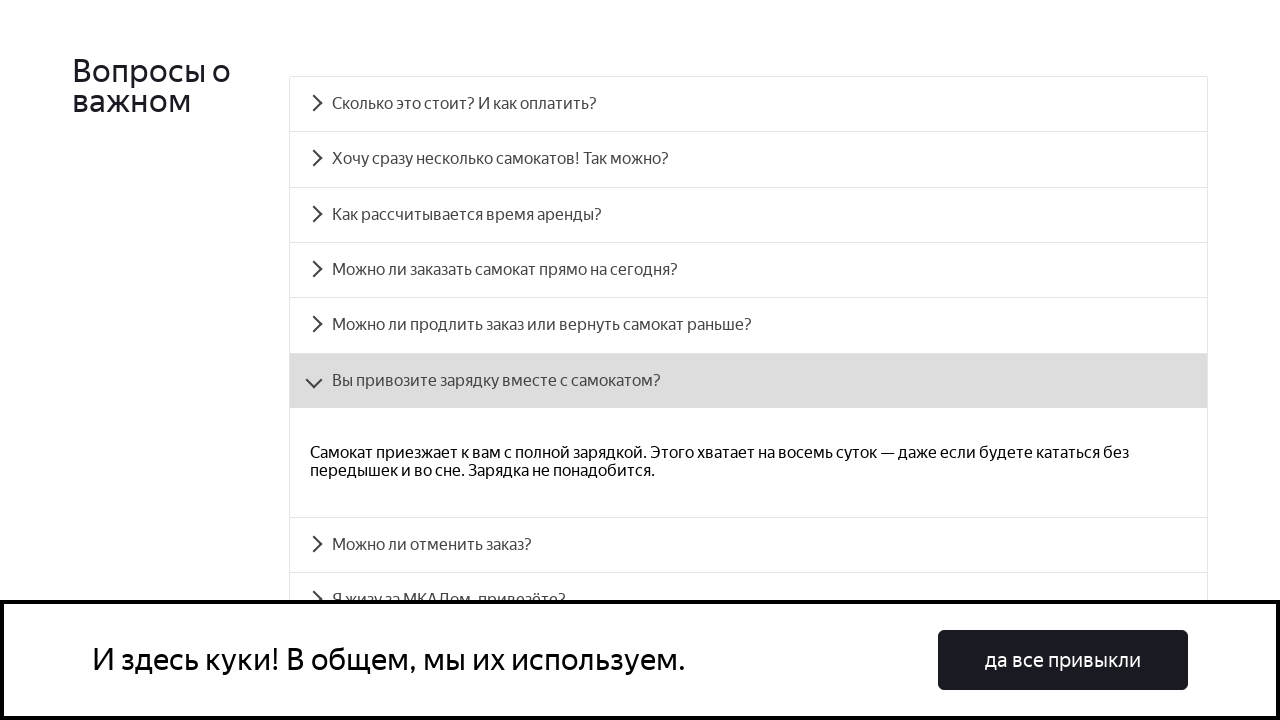